Selects a country and clicks submit to verify that all mandatory field validation messages are displayed

Starting URL: https://www.stg.openenglish.com/

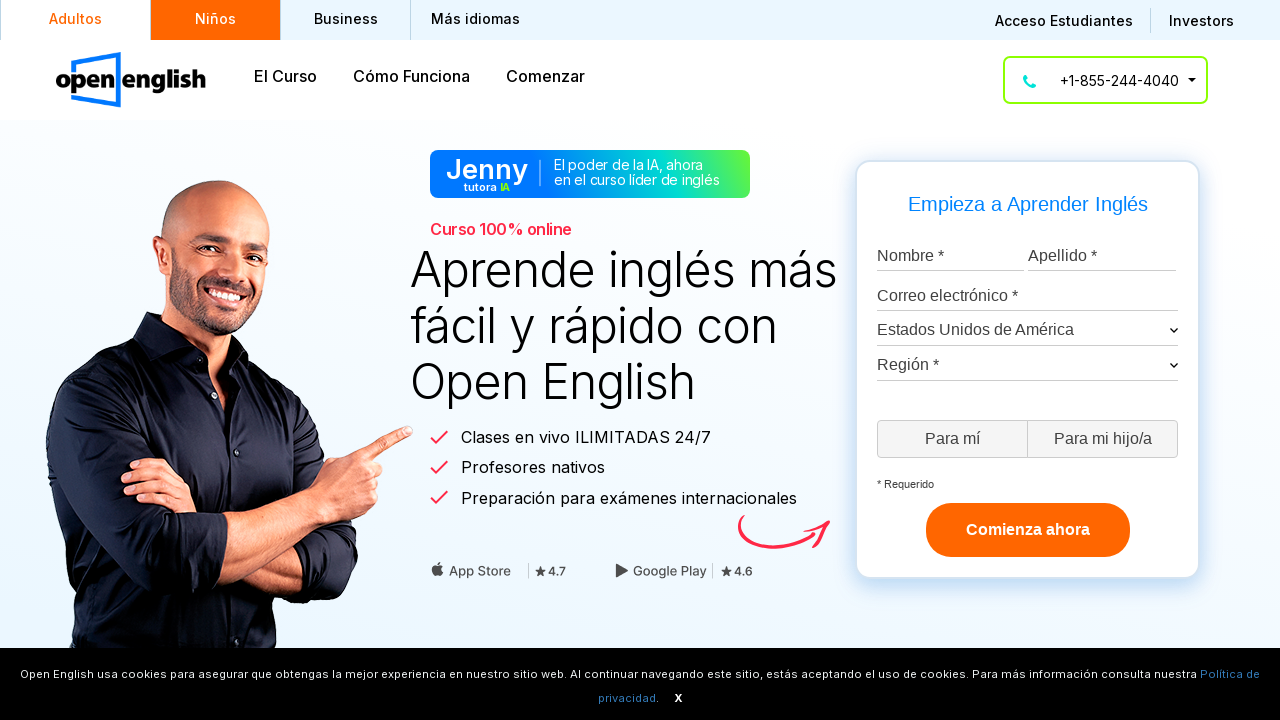

Selected Argentina from country dropdown on #country-select
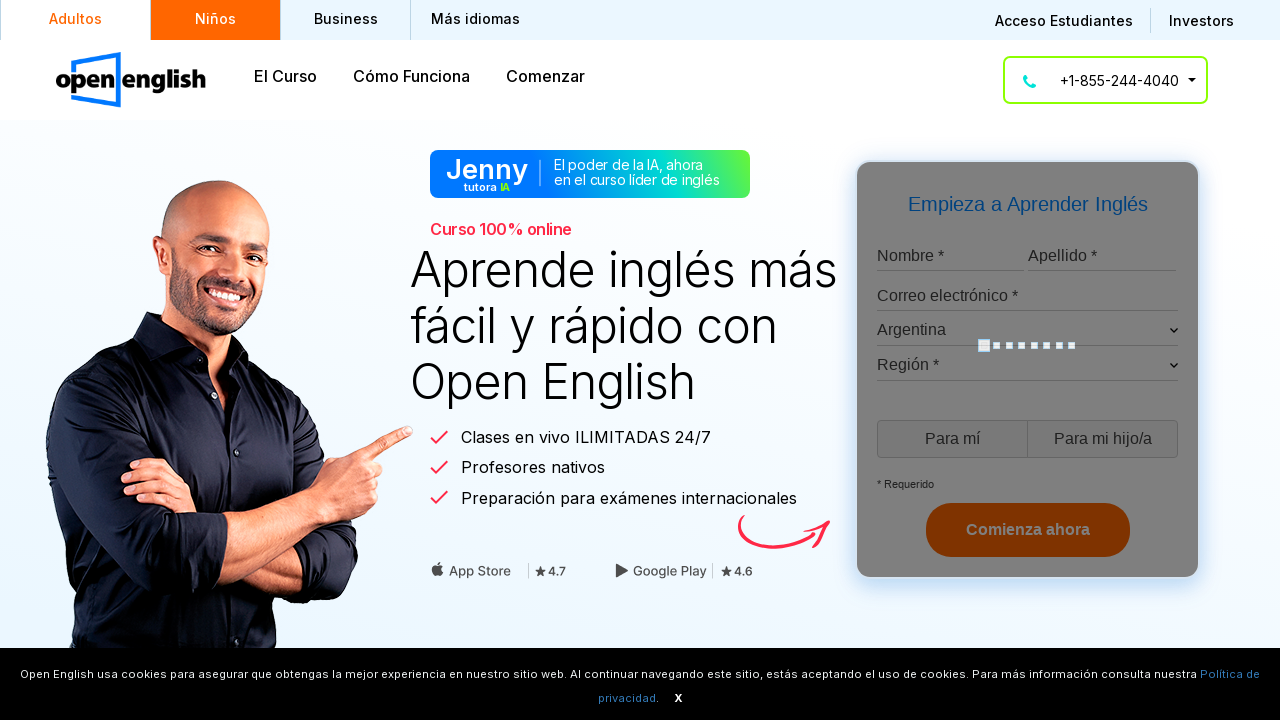

Clicked submit button to trigger validation at (1028, 530) on #submit-button
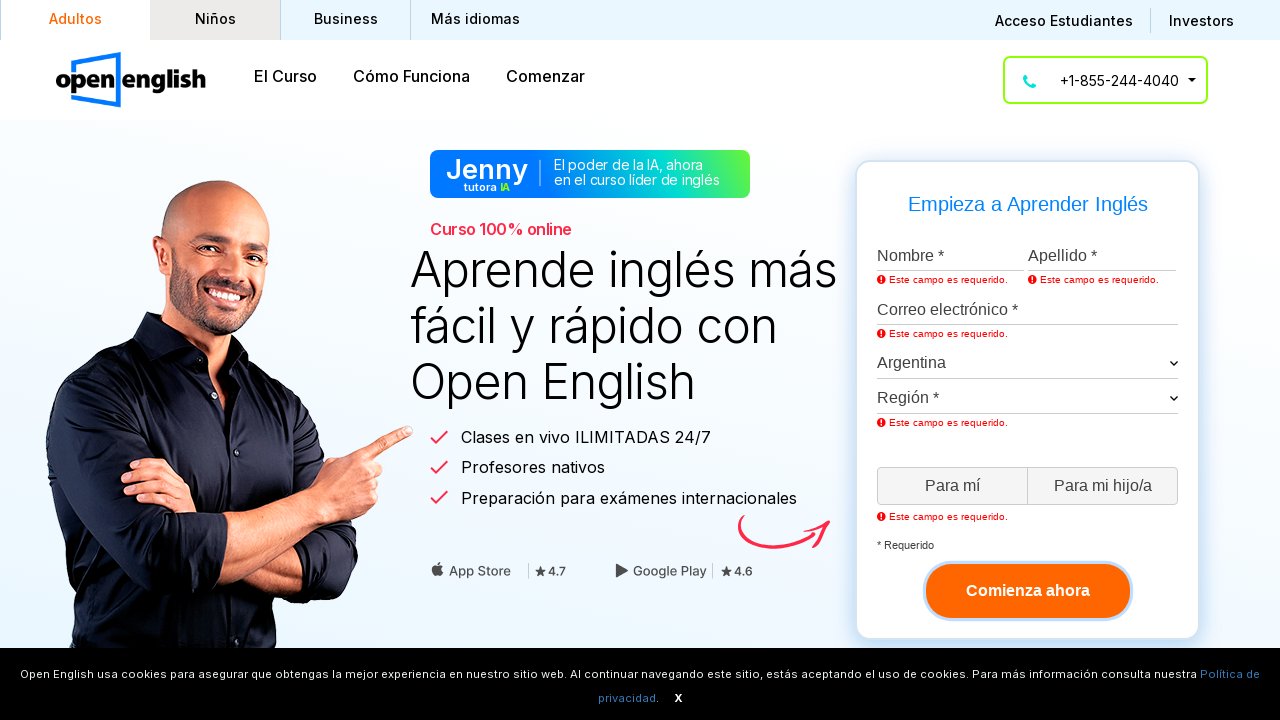

Waited for first mandatory field error message to appear
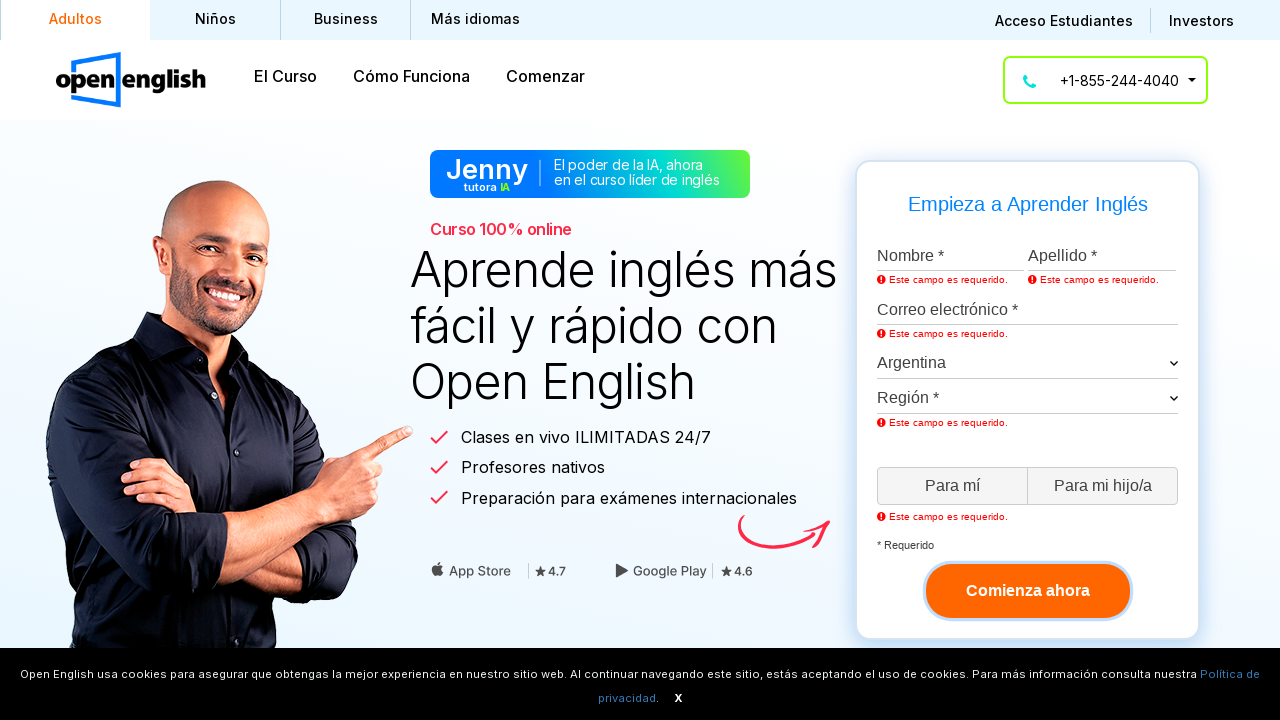

Verified first mandatory field error message is visible
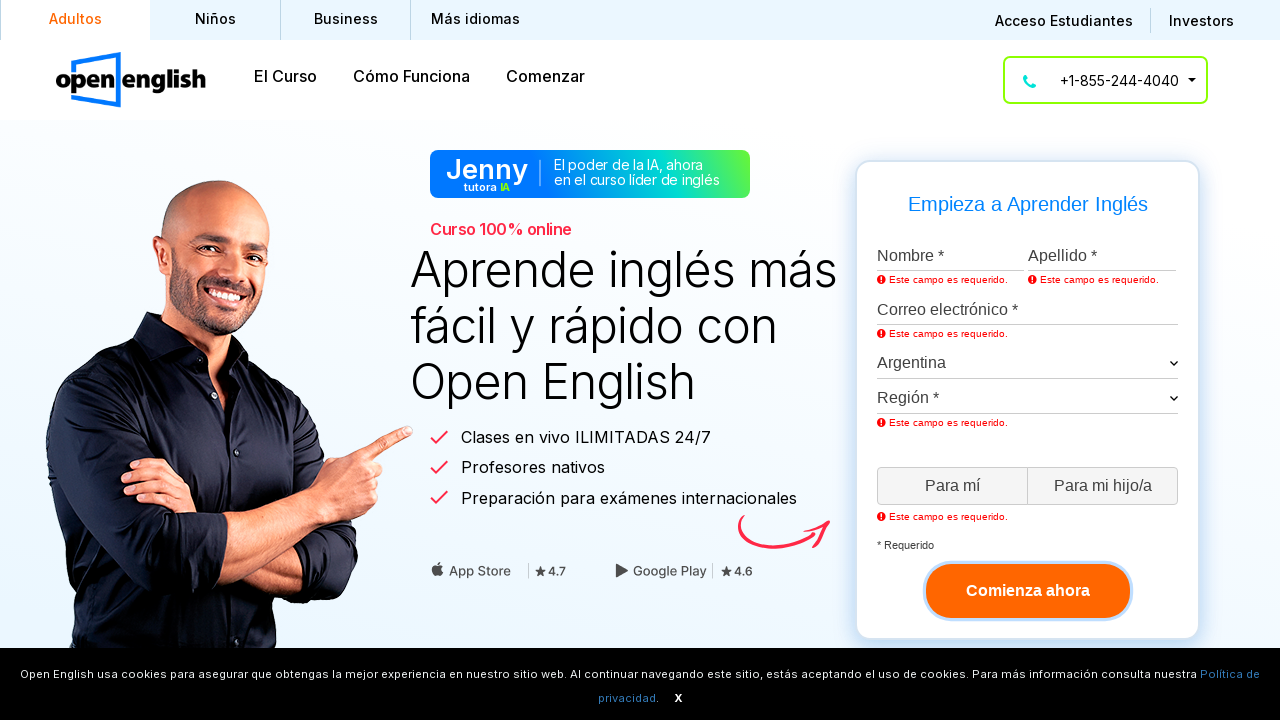

Verified second mandatory field error message is visible
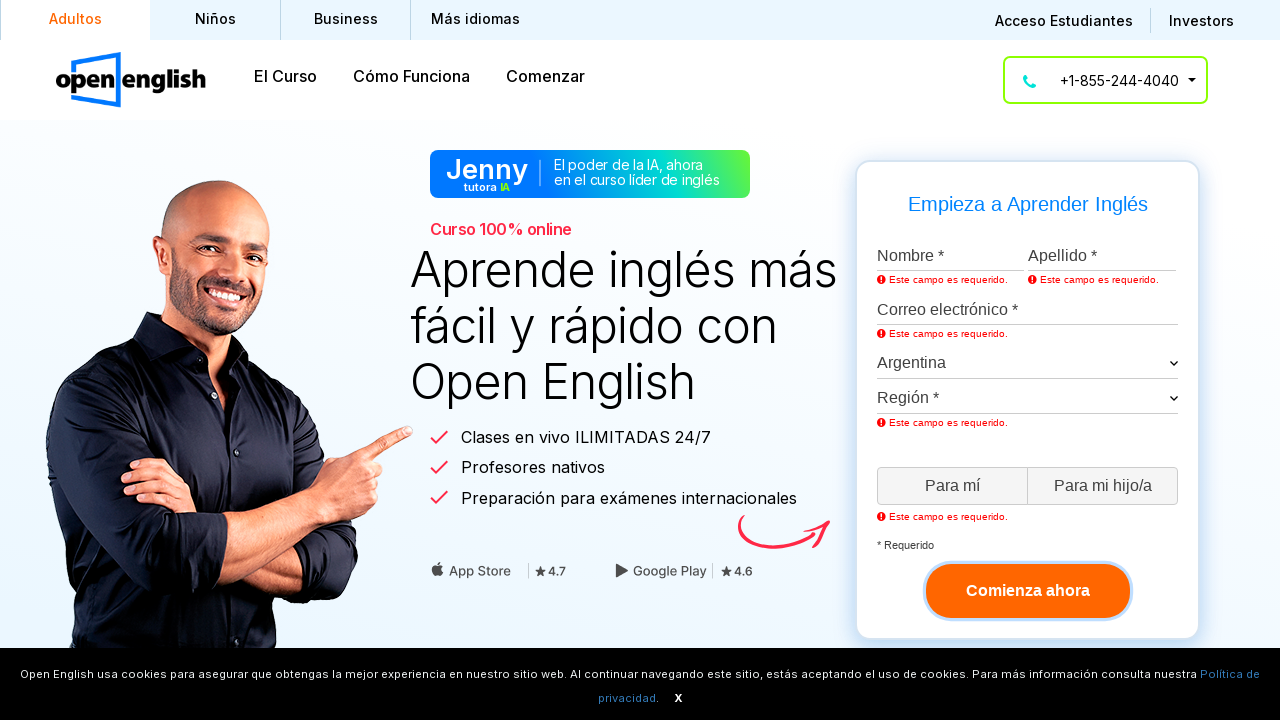

Verified third mandatory field error message is visible
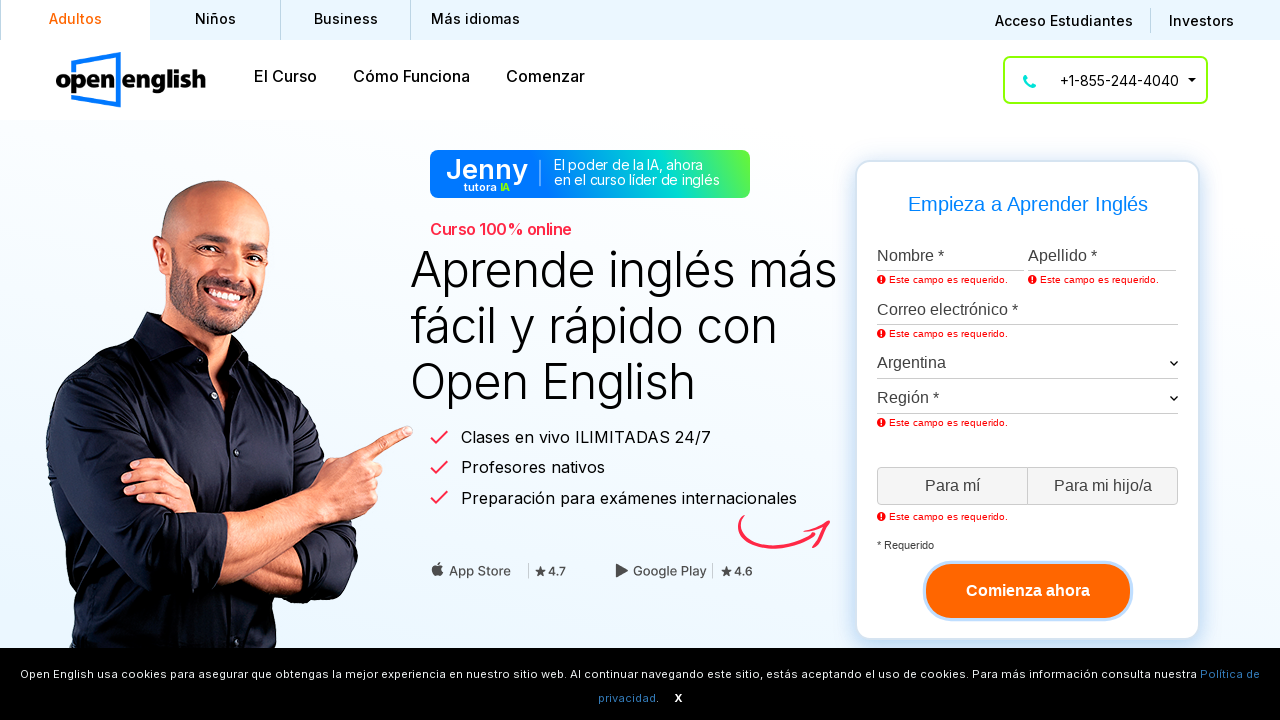

Verified fourth mandatory field error message is visible
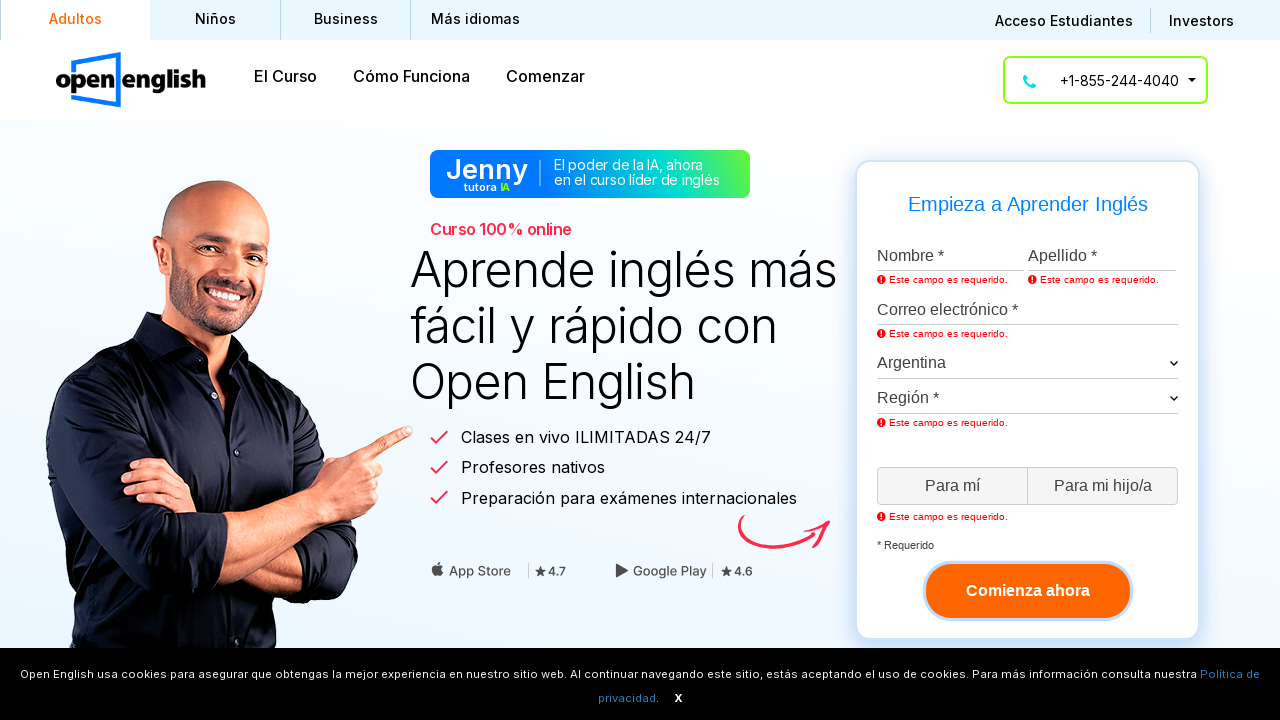

Verified fifth mandatory field error message is visible
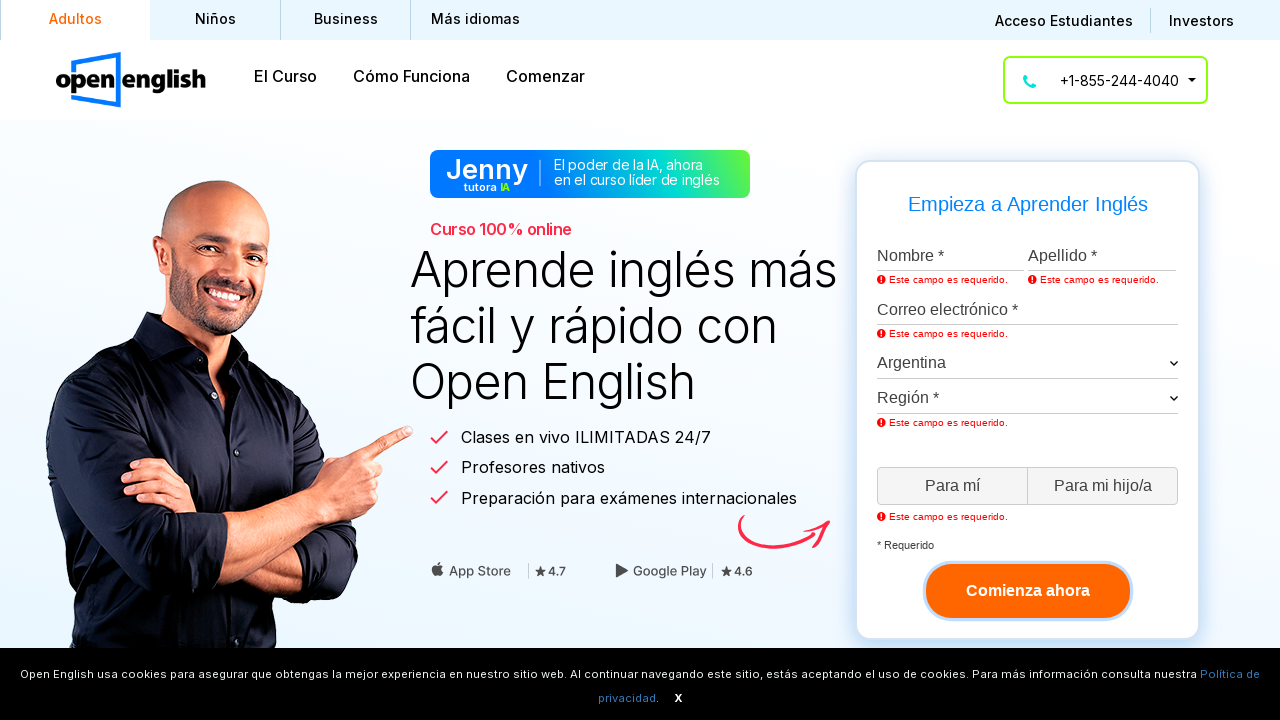

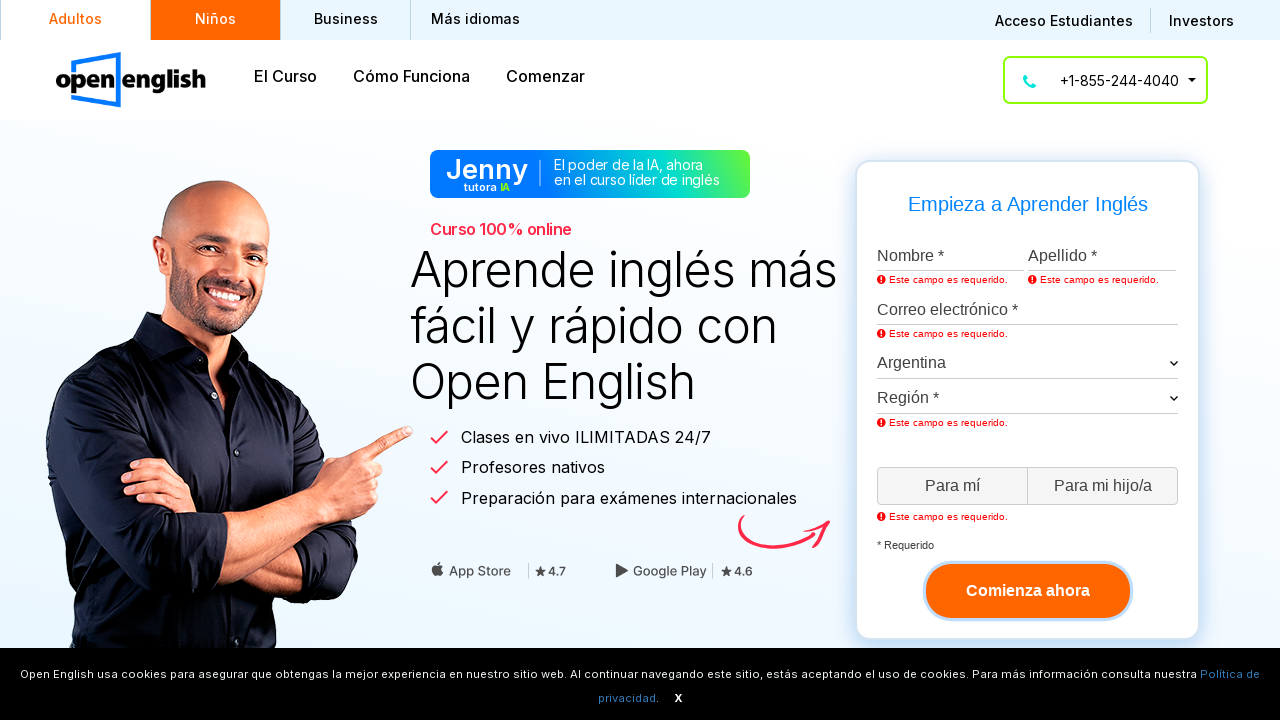